Tests a form that calculates the sum of two displayed numbers and selects the result from a dropdown menu before submitting

Starting URL: http://suninjuly.github.io/selects1.html

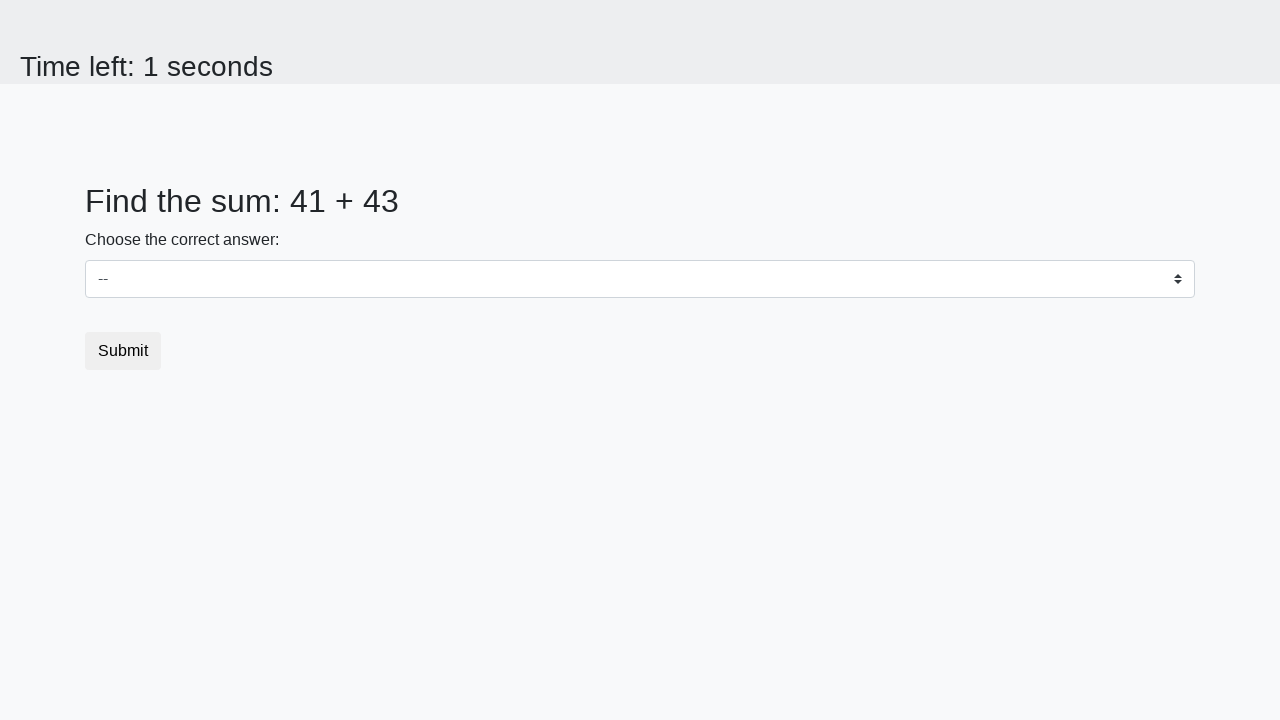

Located first number element (#num1)
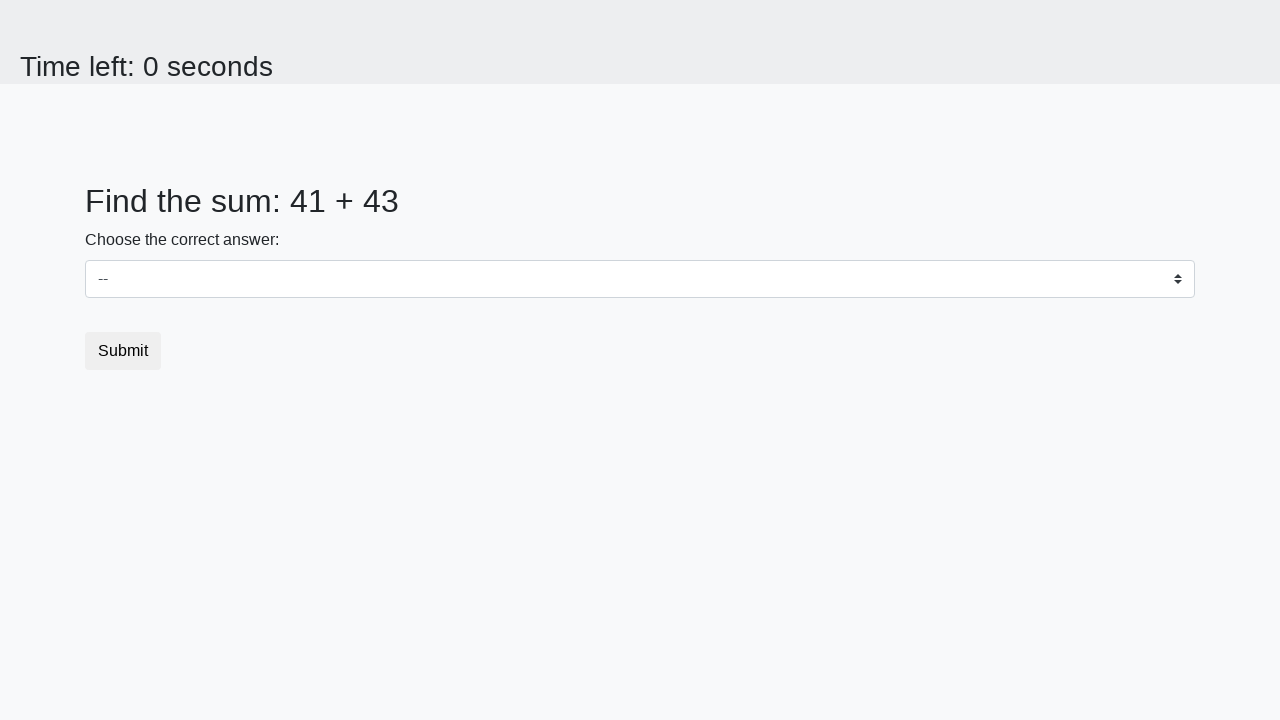

Located second number element (#num2)
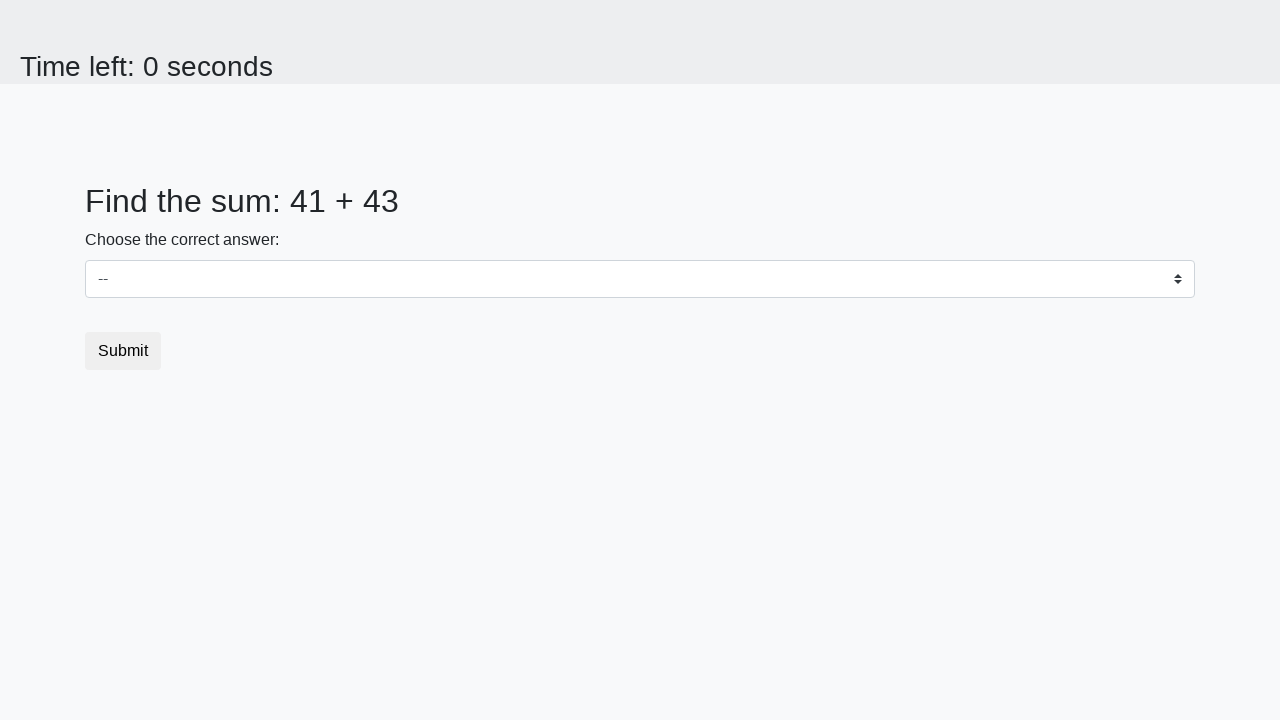

Retrieved first number: 41
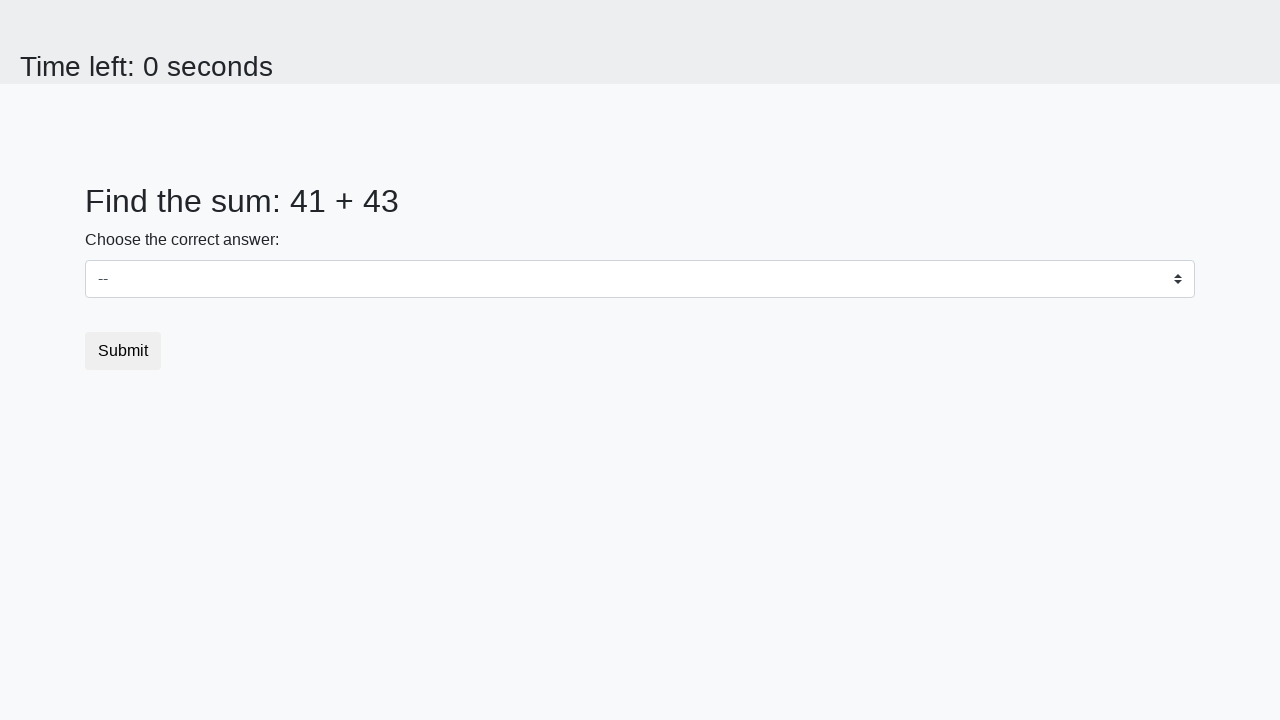

Retrieved second number: 43
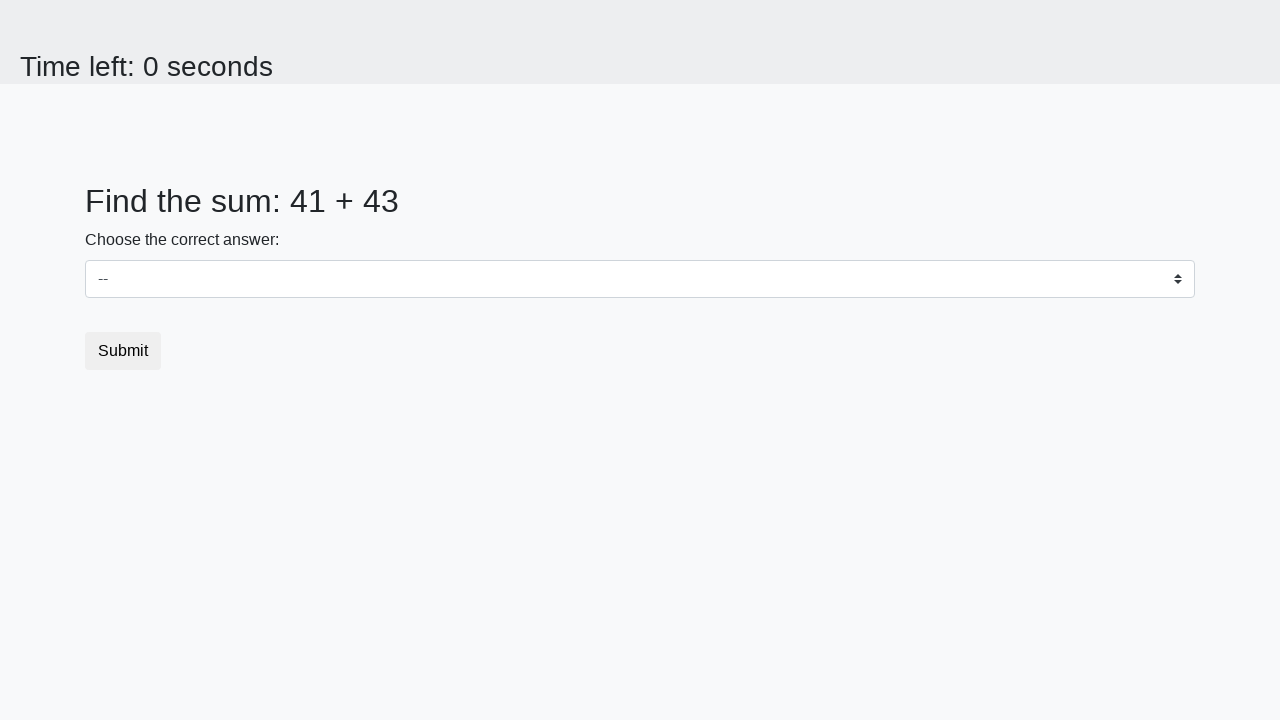

Calculated sum: 41 + 43 = 84
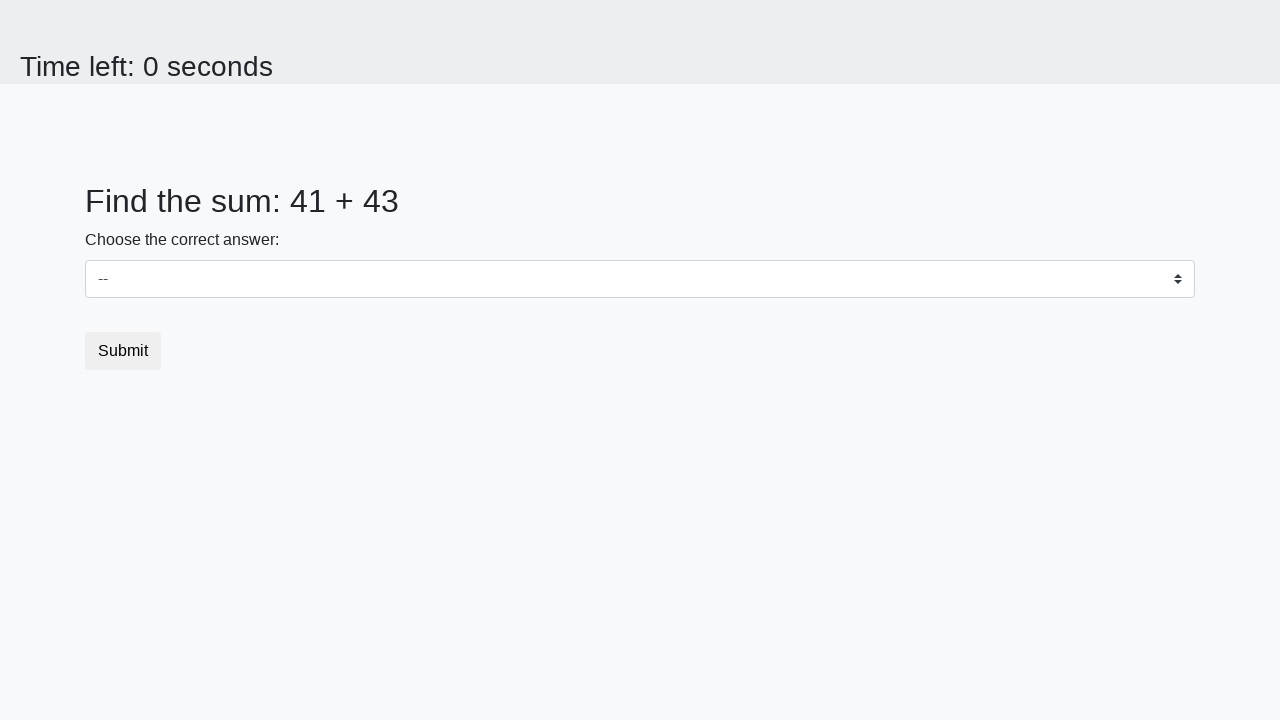

Selected result (84) from dropdown menu on .custom-select
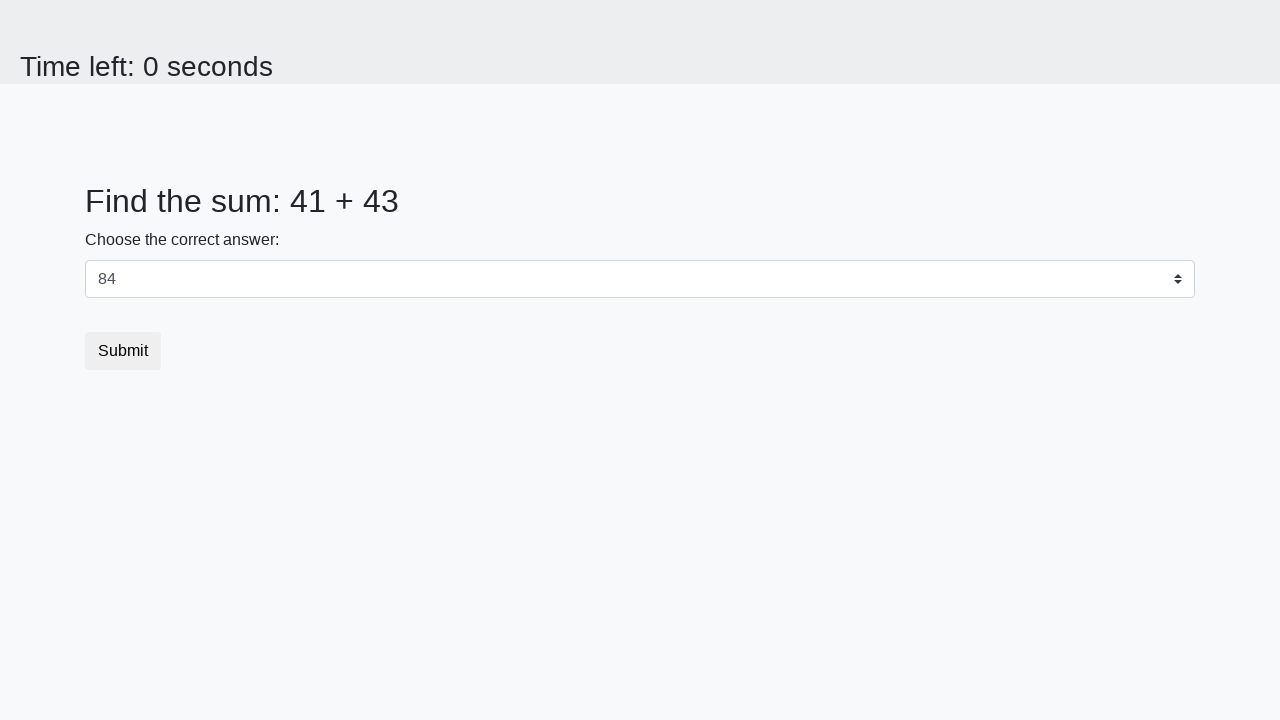

Clicked submit button to complete form at (123, 351) on .btn-default
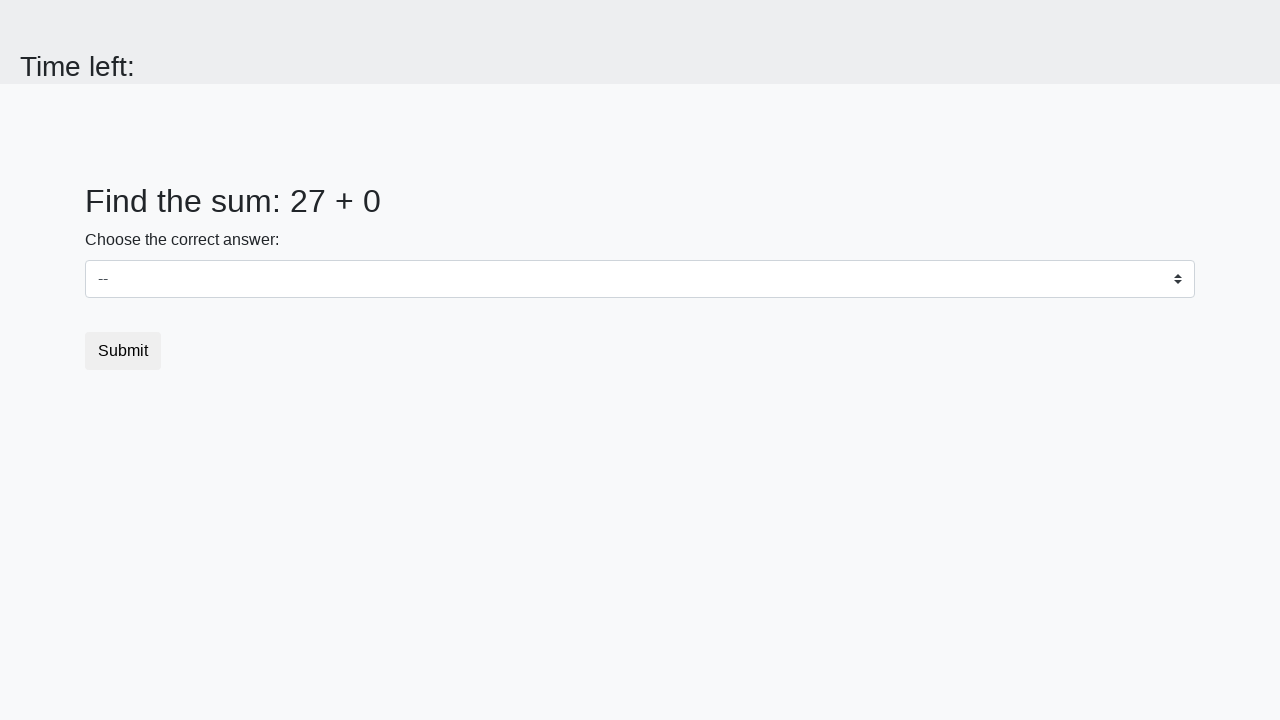

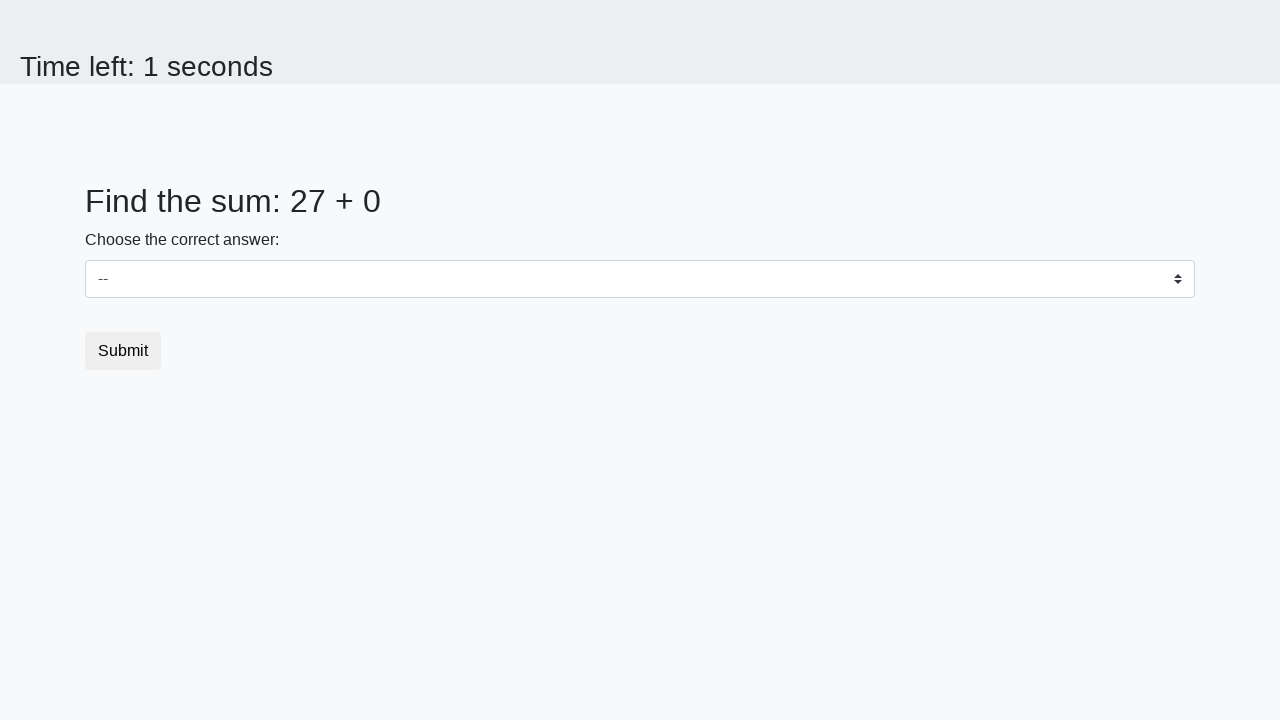